Tests completing a web form by filling in first name, last name, job title, selecting radio button, checkbox, dropdown, and submitting the form

Starting URL: https://formy-project.herokuapp.com/

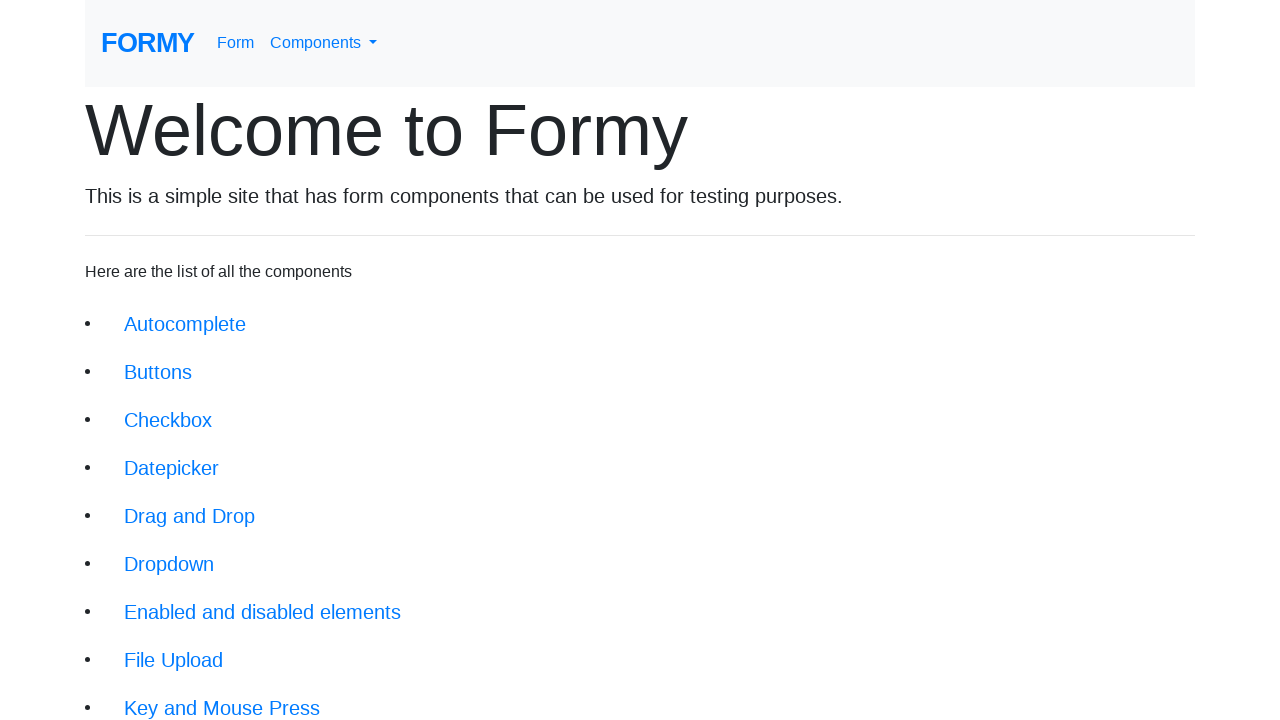

Clicked on form link at (236, 43) on a[href='/form']
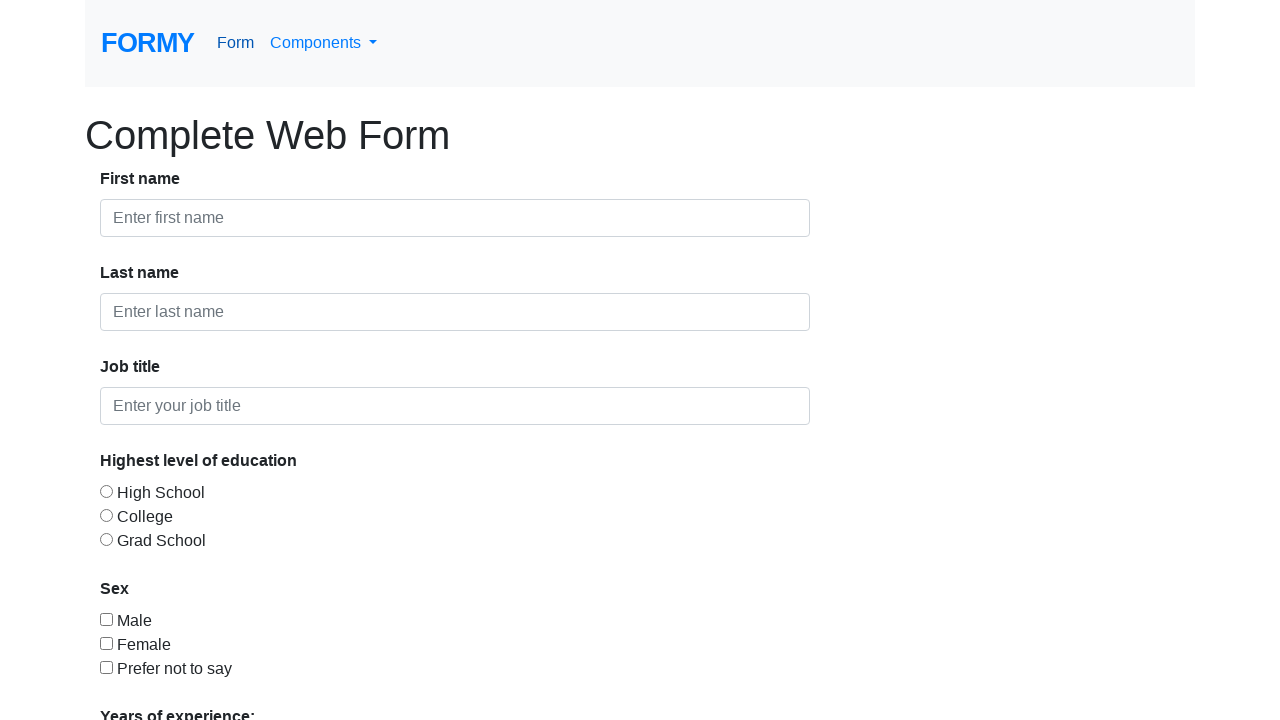

Filled first name field with 'John' on #first-name
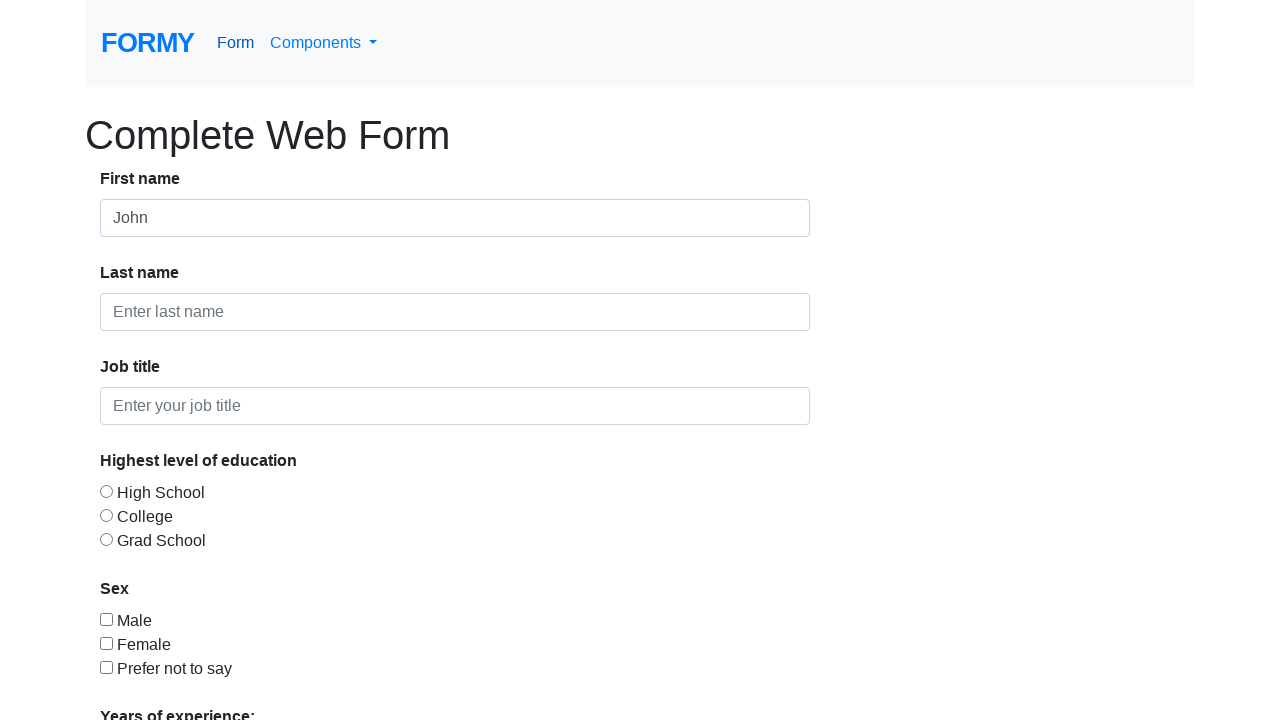

Filled last name field with 'Doe' on #last-name
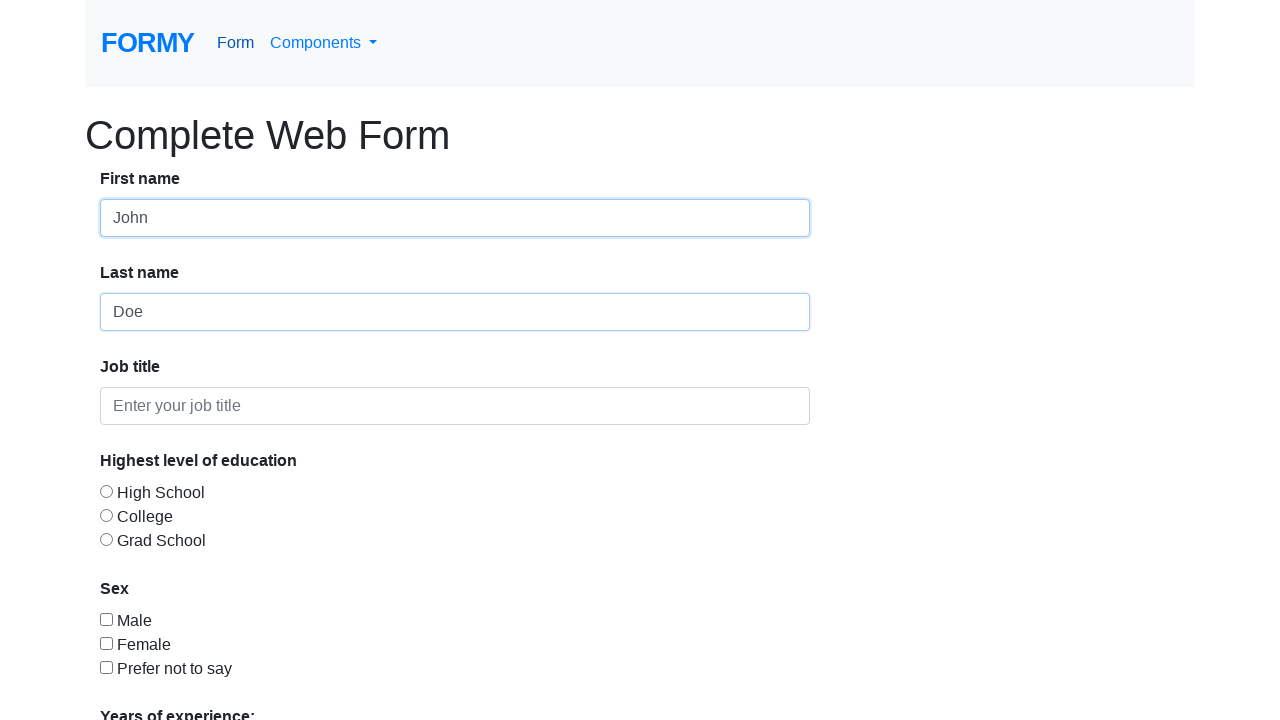

Filled job title field with 'Unemployed' on #job-title
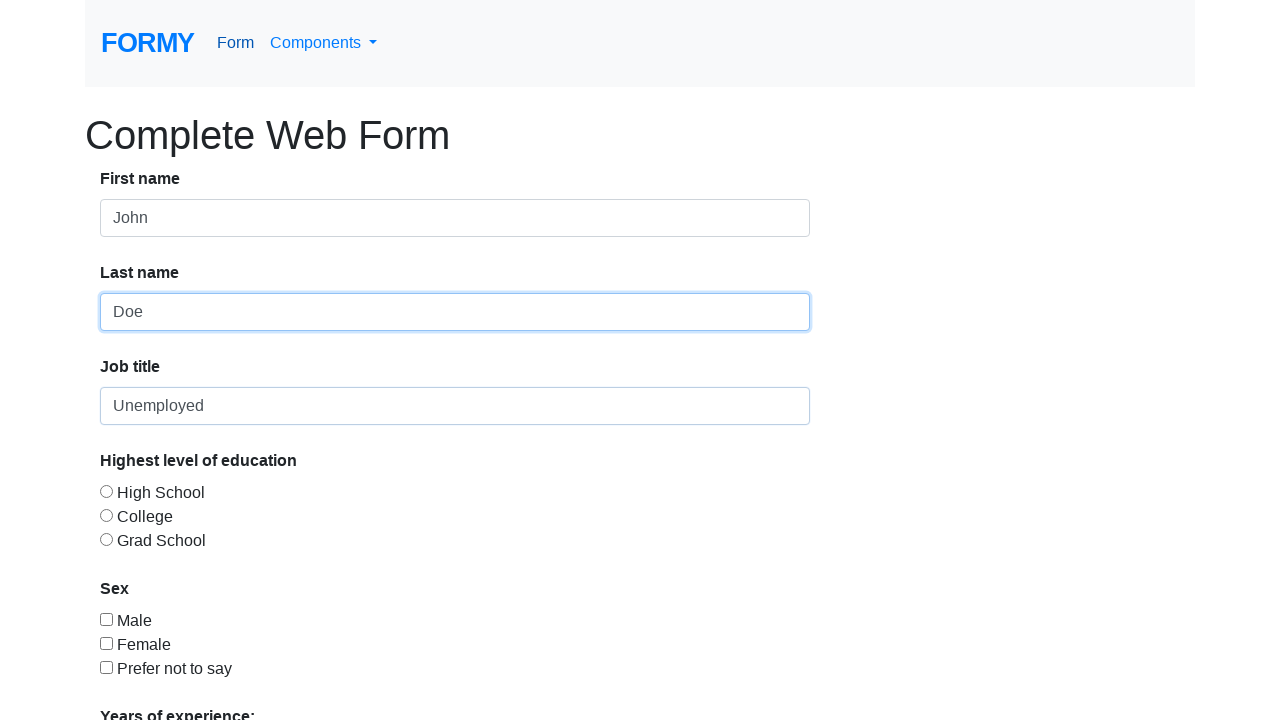

Selected radio button option 3 at (106, 539) on #radio-button-3
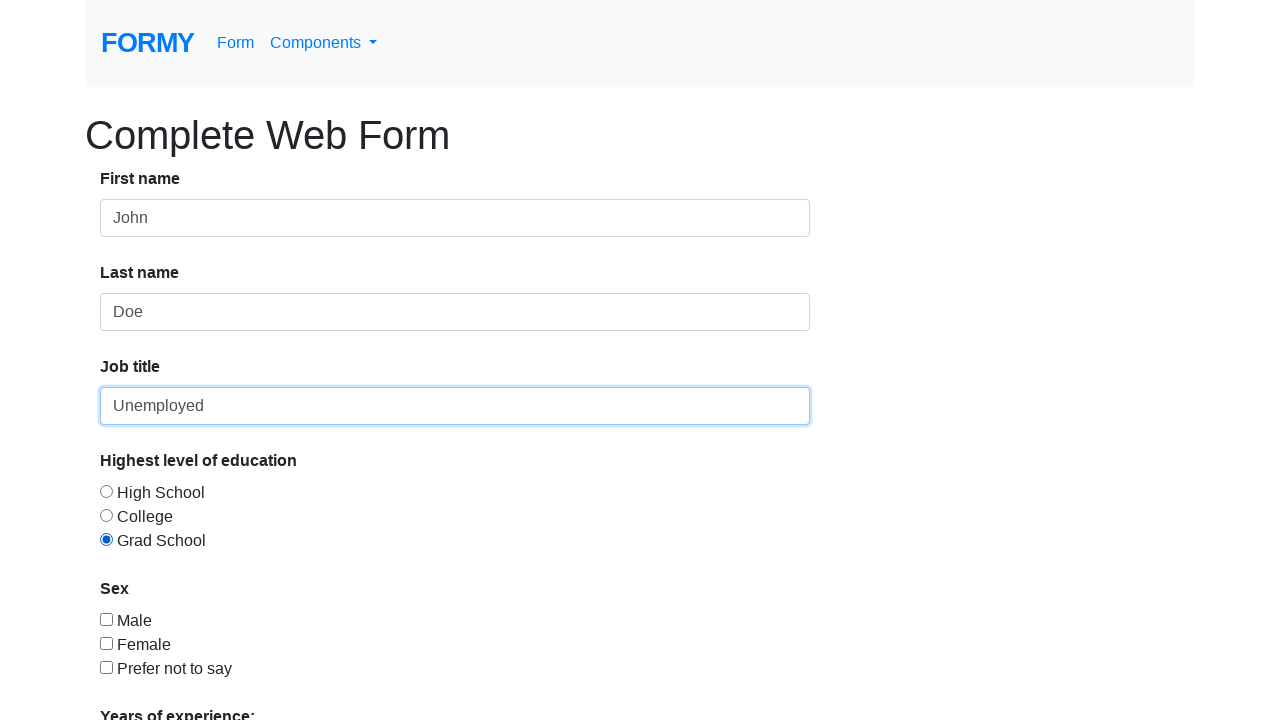

Checked checkbox option 3 at (106, 667) on #checkbox-3
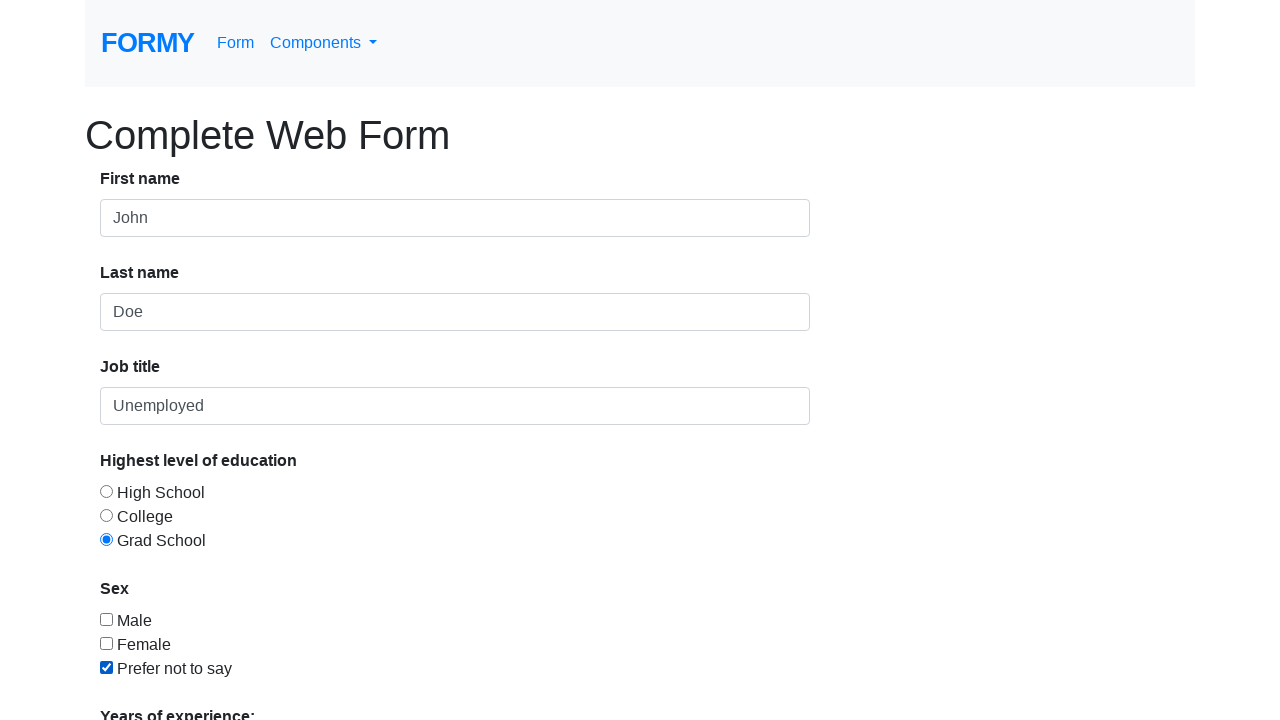

Selected dropdown option '1' on #select-menu
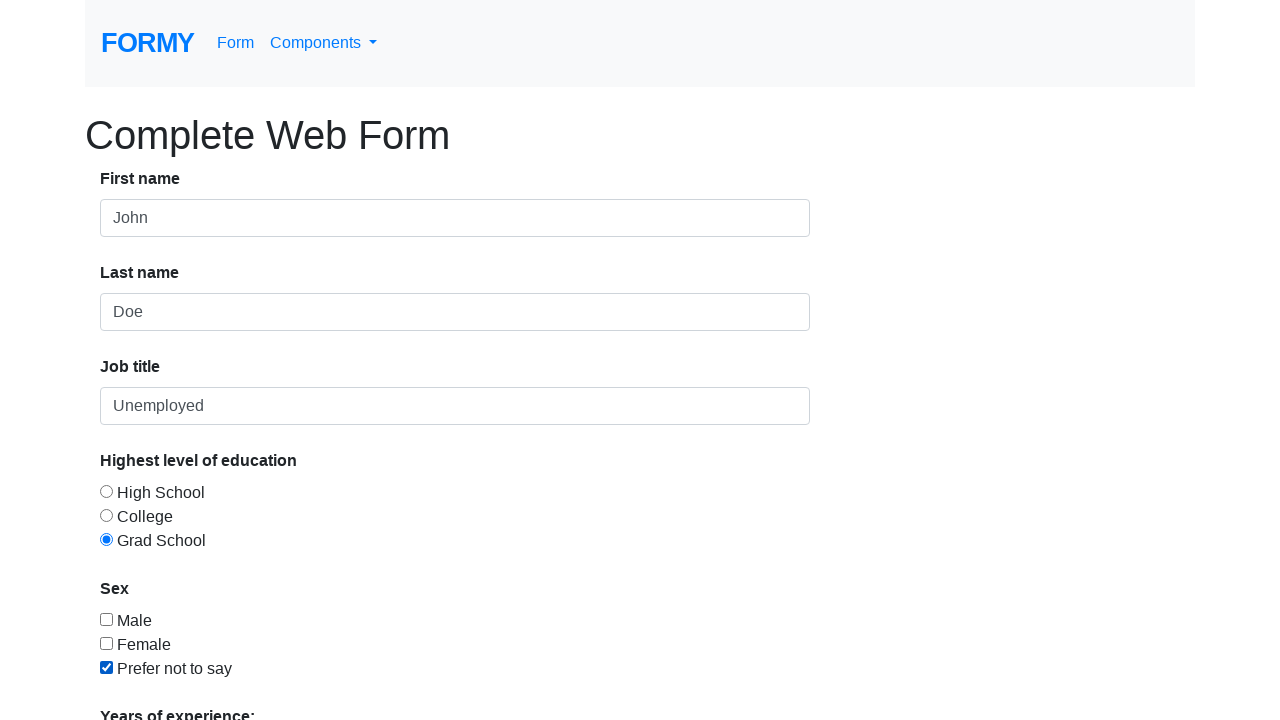

Clicked submit link to submit form at (148, 680) on a[href='/thanks']
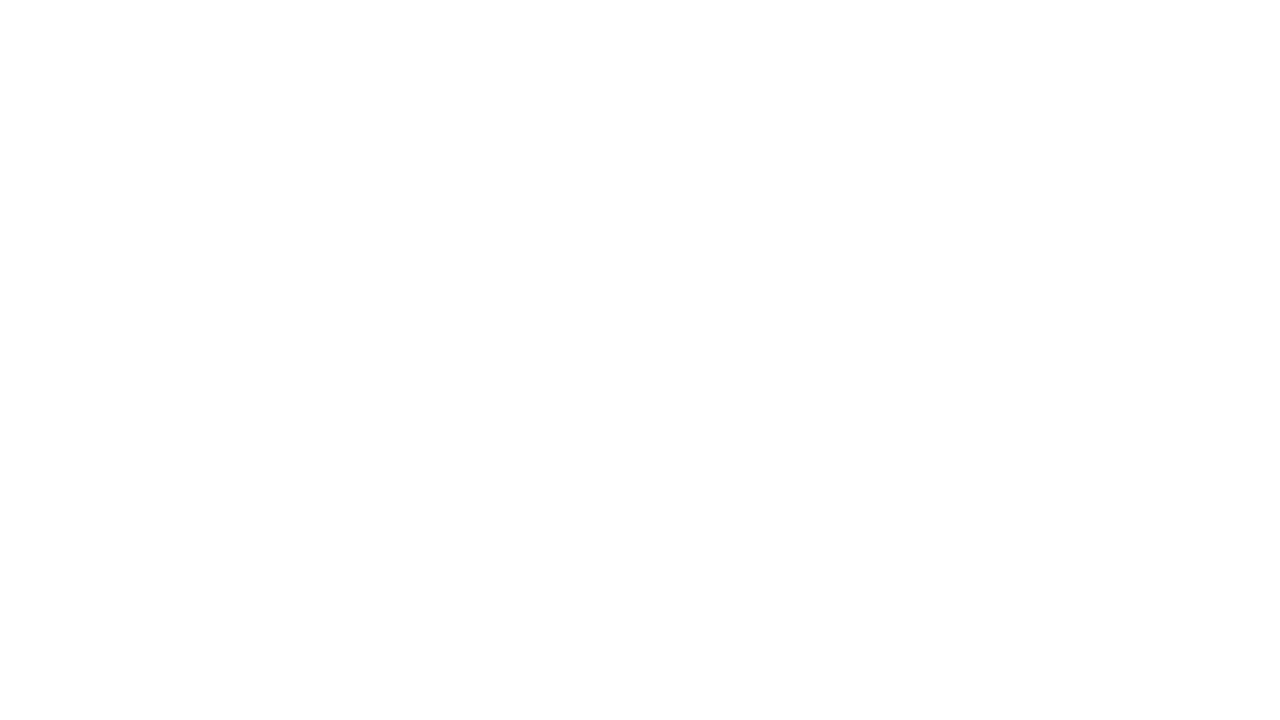

Form submission successful - success message displayed
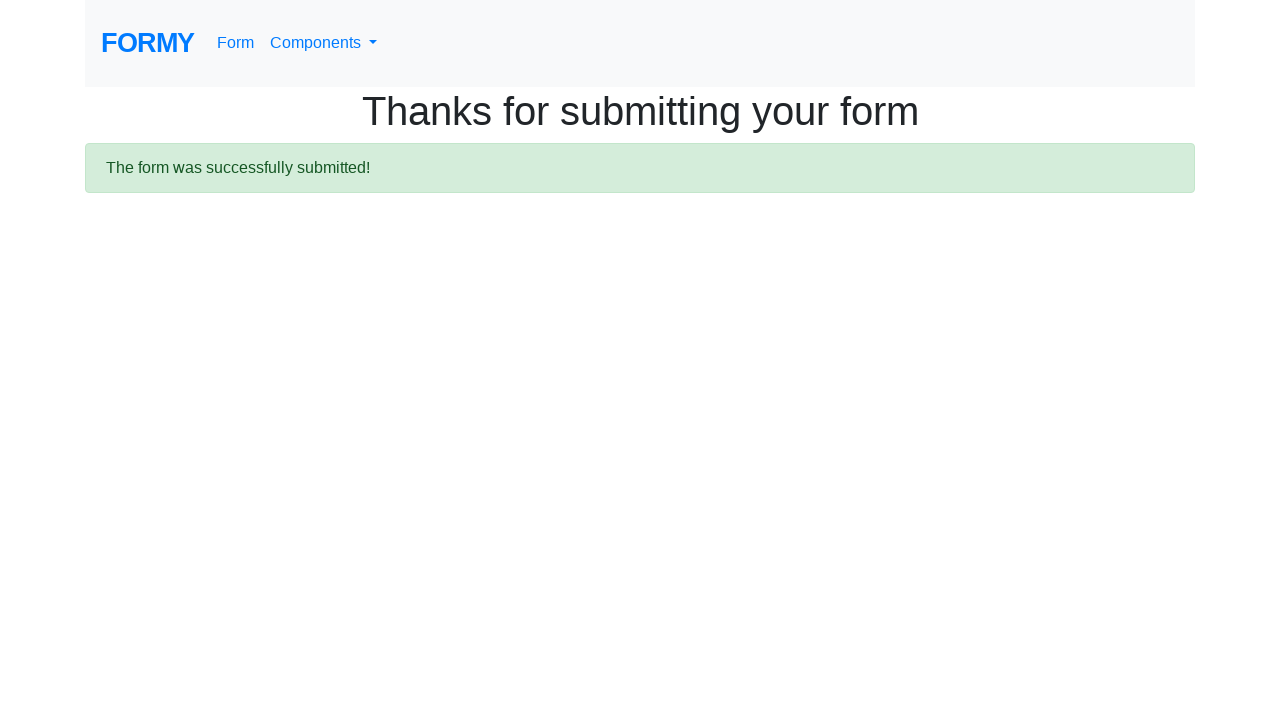

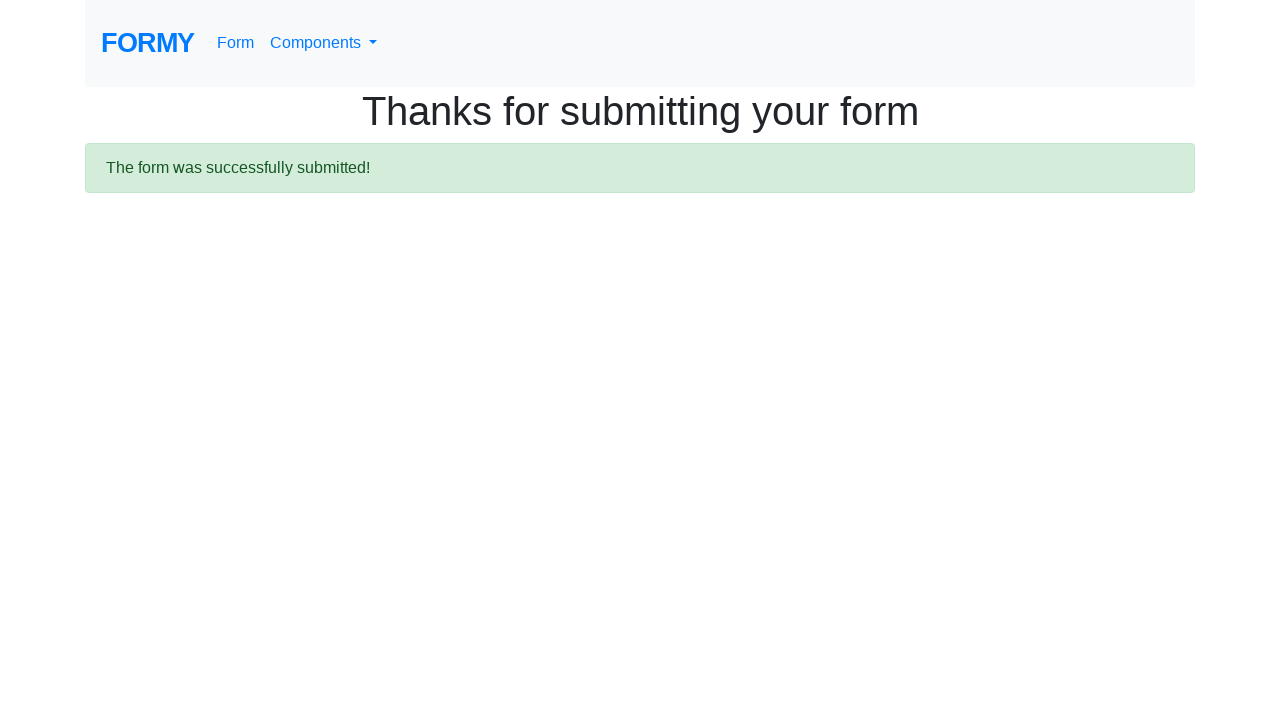